Tests registration form email/phone validation by entering invalid email format and verifying the error message

Starting URL: https://b2c.passport.rt.ru

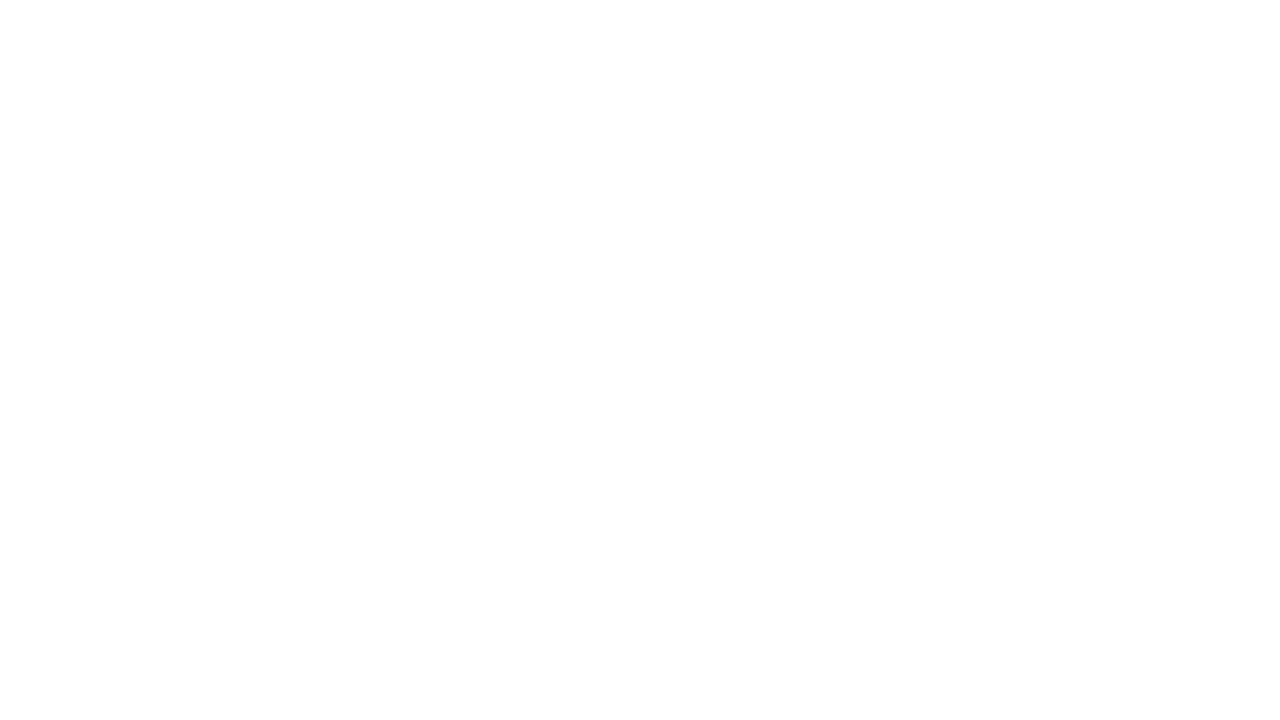

Clicked register button to open registration form at (1010, 656) on #kc-register
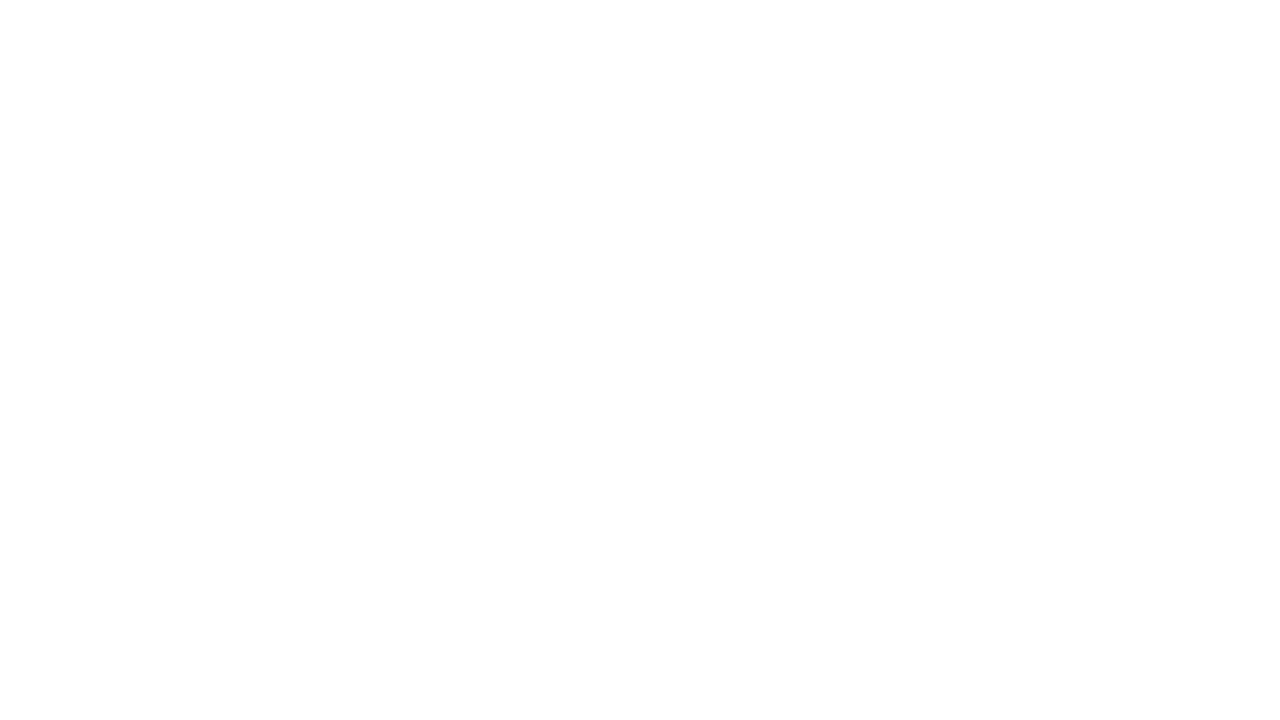

Filled address field with invalid email format 'bvhf@.con' on #address
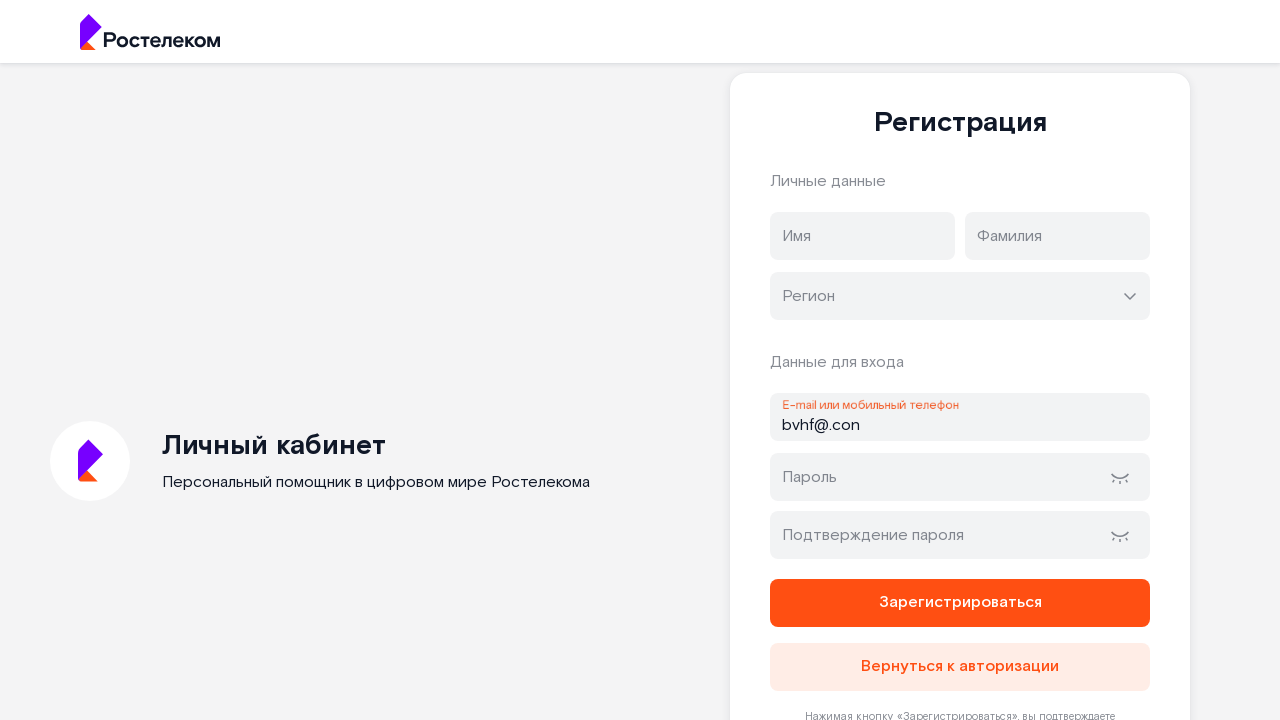

Clicked password field to trigger validation on address field at (960, 477) on #password
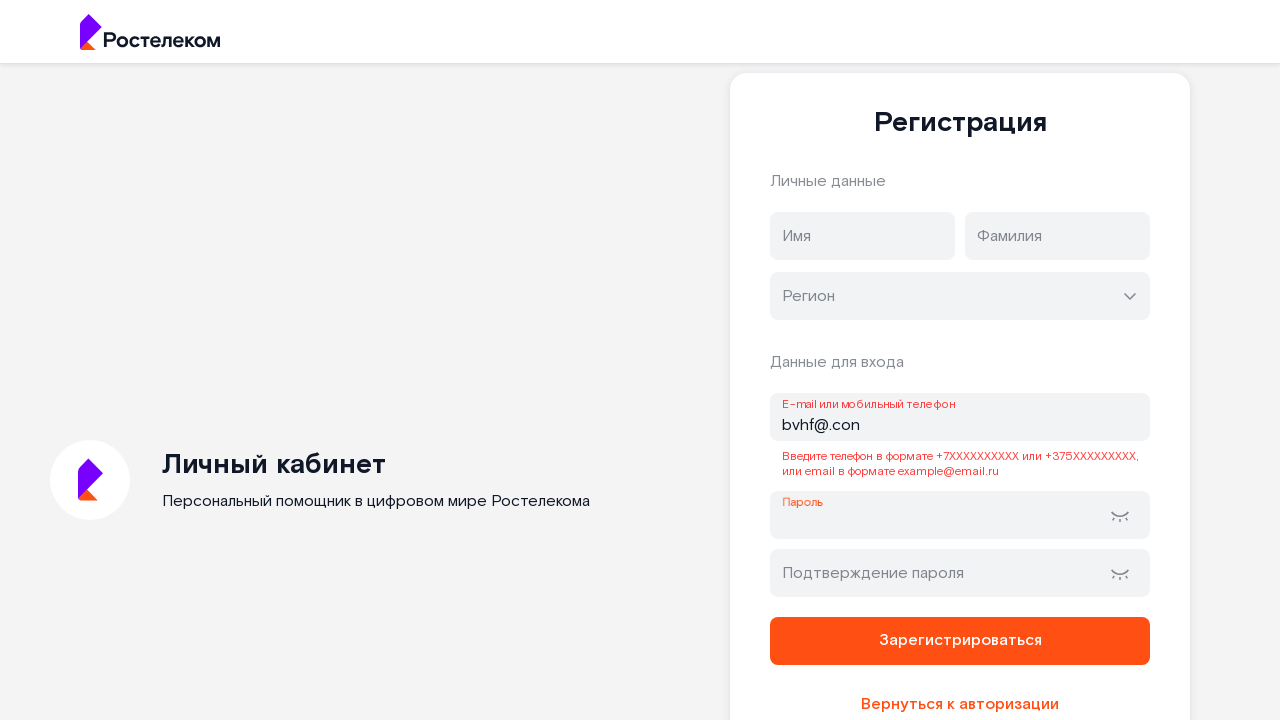

Validation error message appeared for invalid email format
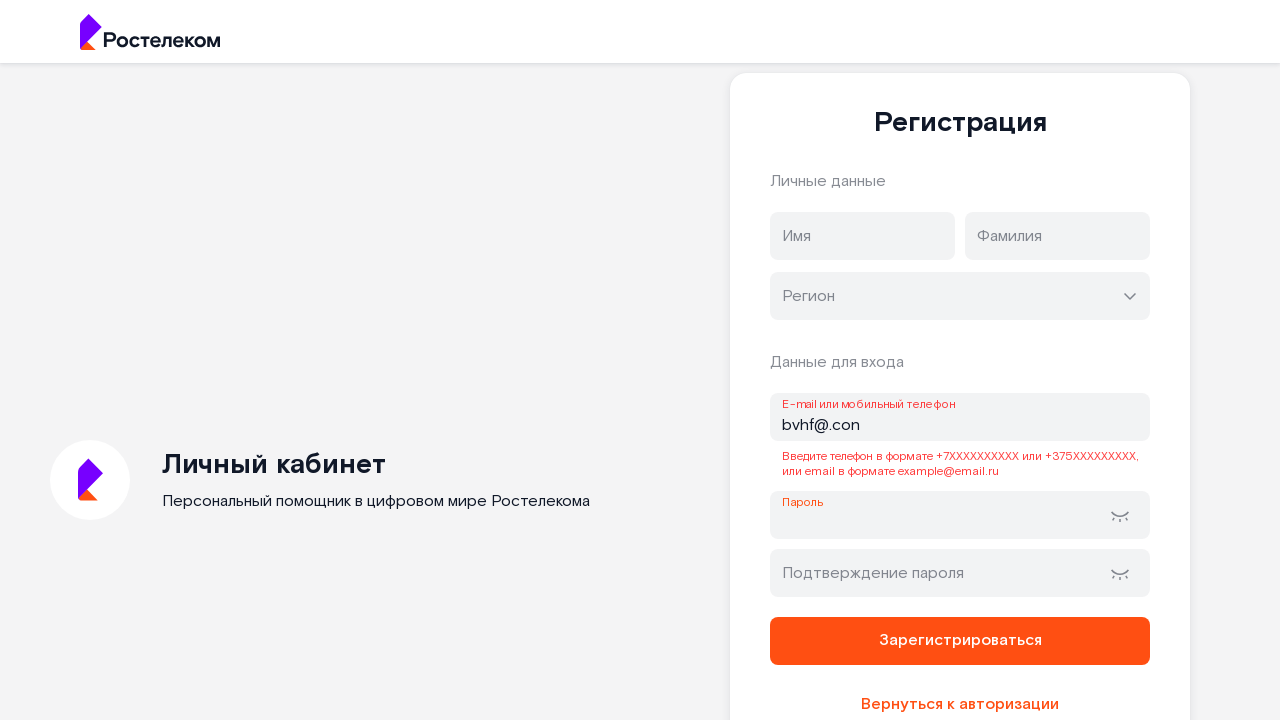

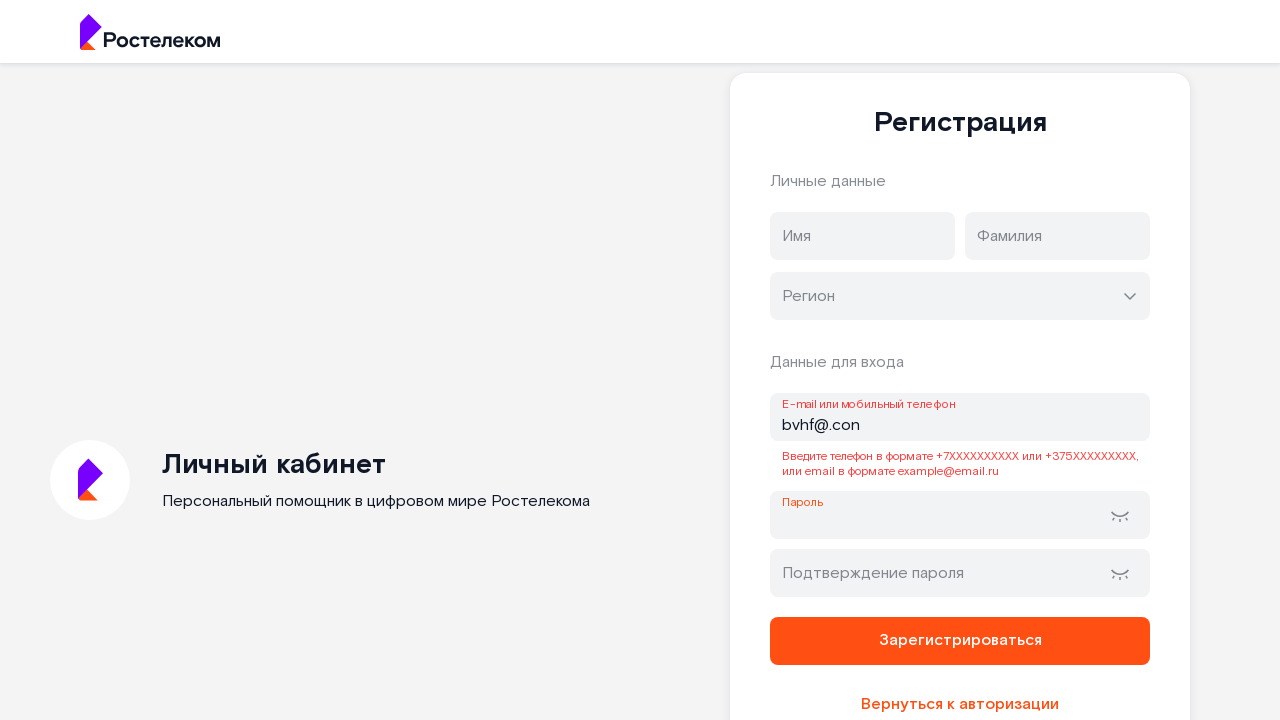